Tests click functionality on an element and verifies navigation to result page

Starting URL: https://www.selenium.dev/selenium/web/mouse_interaction.html

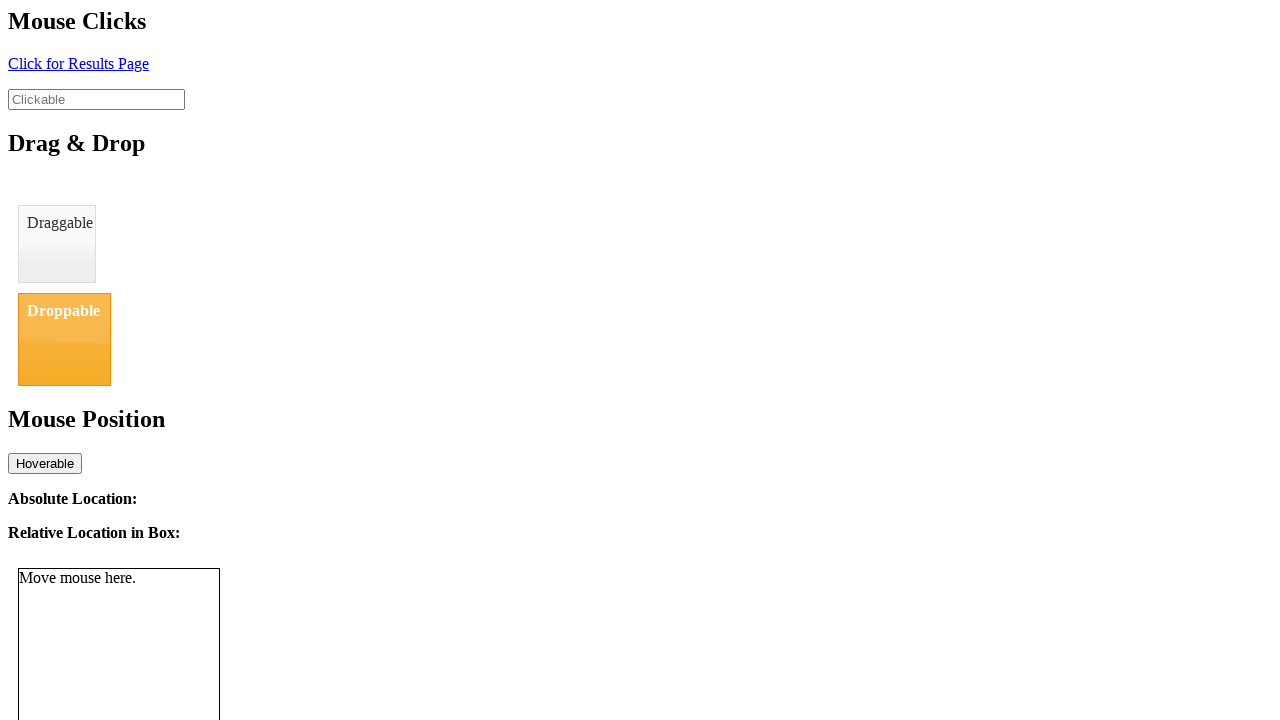

Navigated to mouse interaction test page
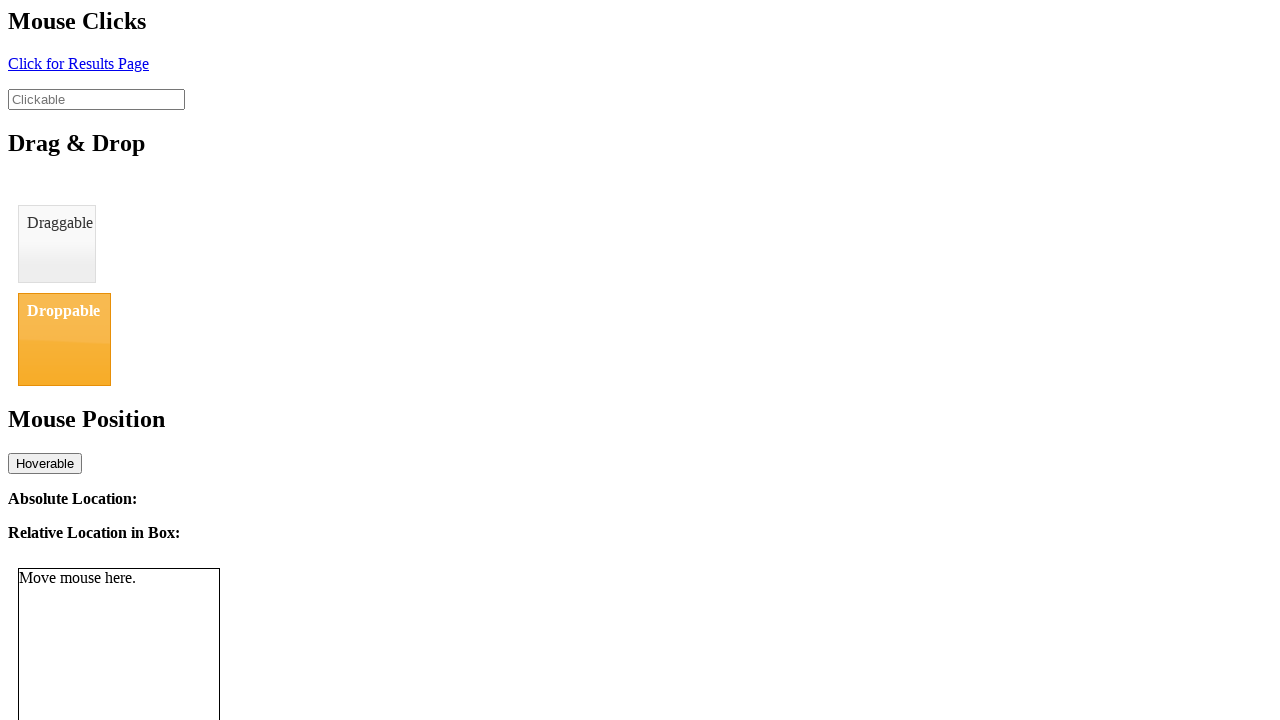

Clicked on the click element at (78, 63) on #click
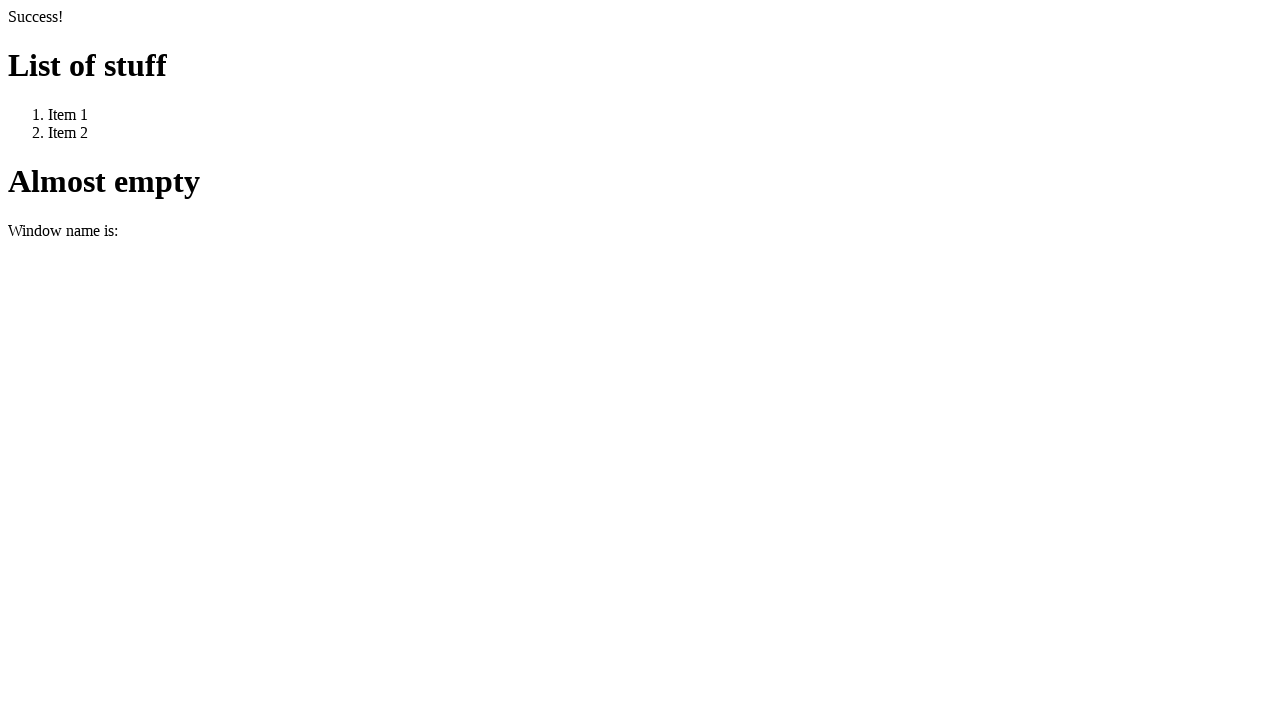

Navigation to result page completed
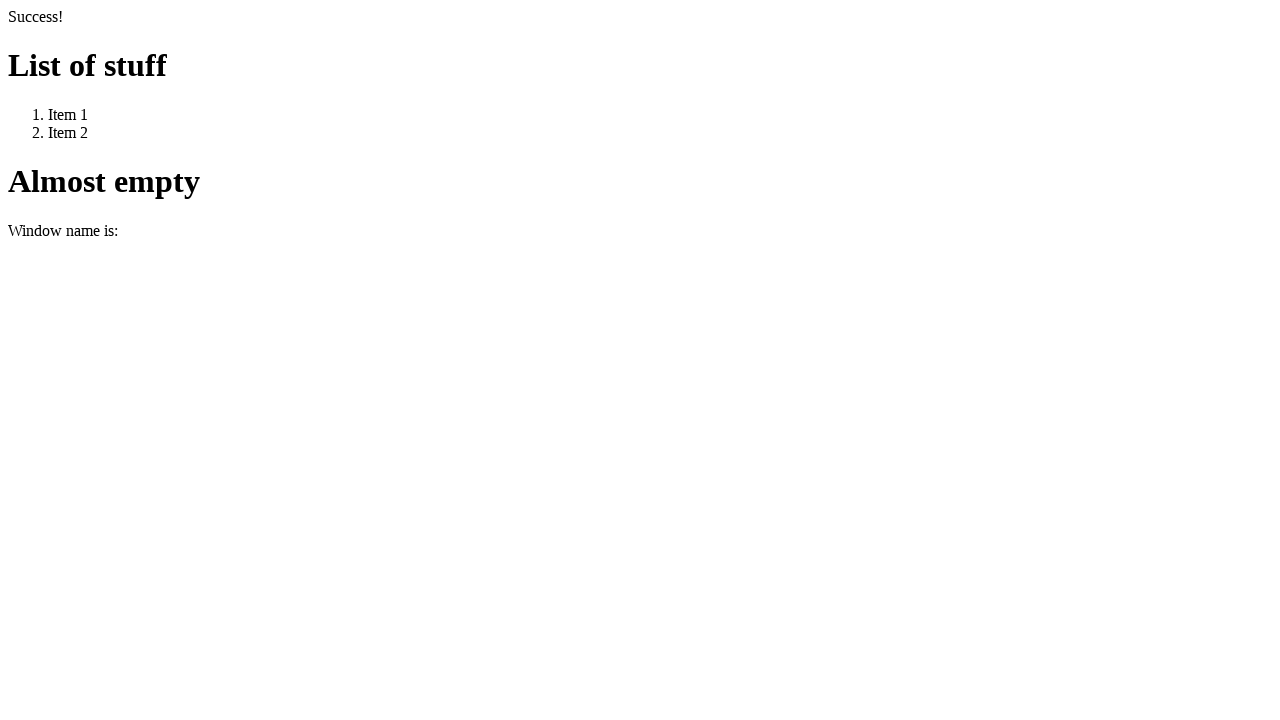

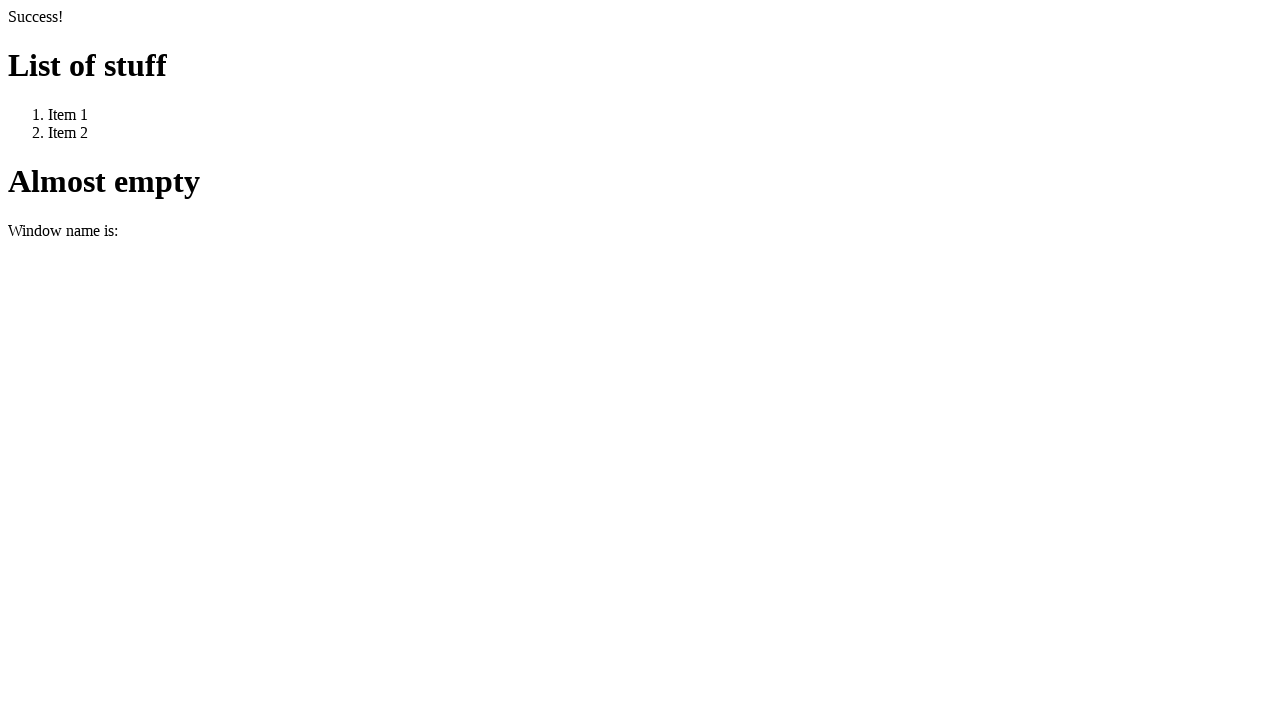